Tests dynamic loading scenario where an element is rendered after the fact, clicks Start button and waits for the element to be added to the DOM

Starting URL: https://the-internet.herokuapp.com/dynamic_loading/2

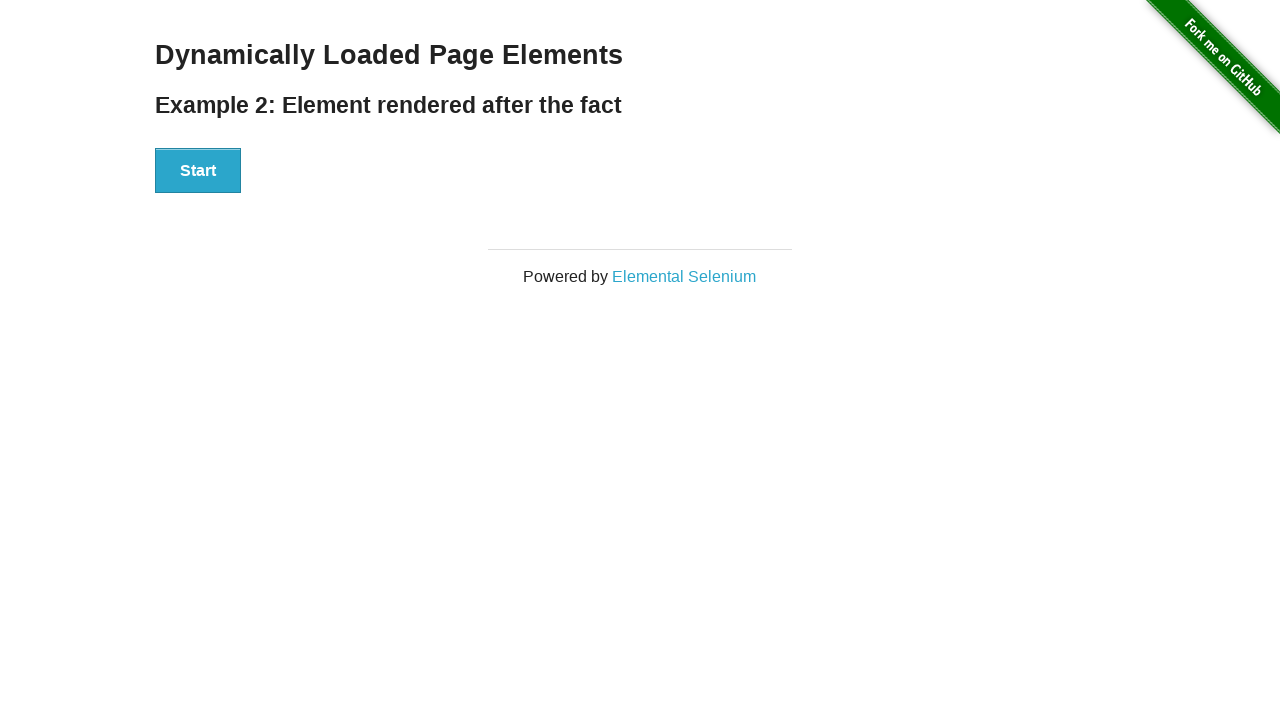

Clicked Start button to trigger dynamic loading at (198, 171) on xpath=//button[contains(text(), 'Start')]
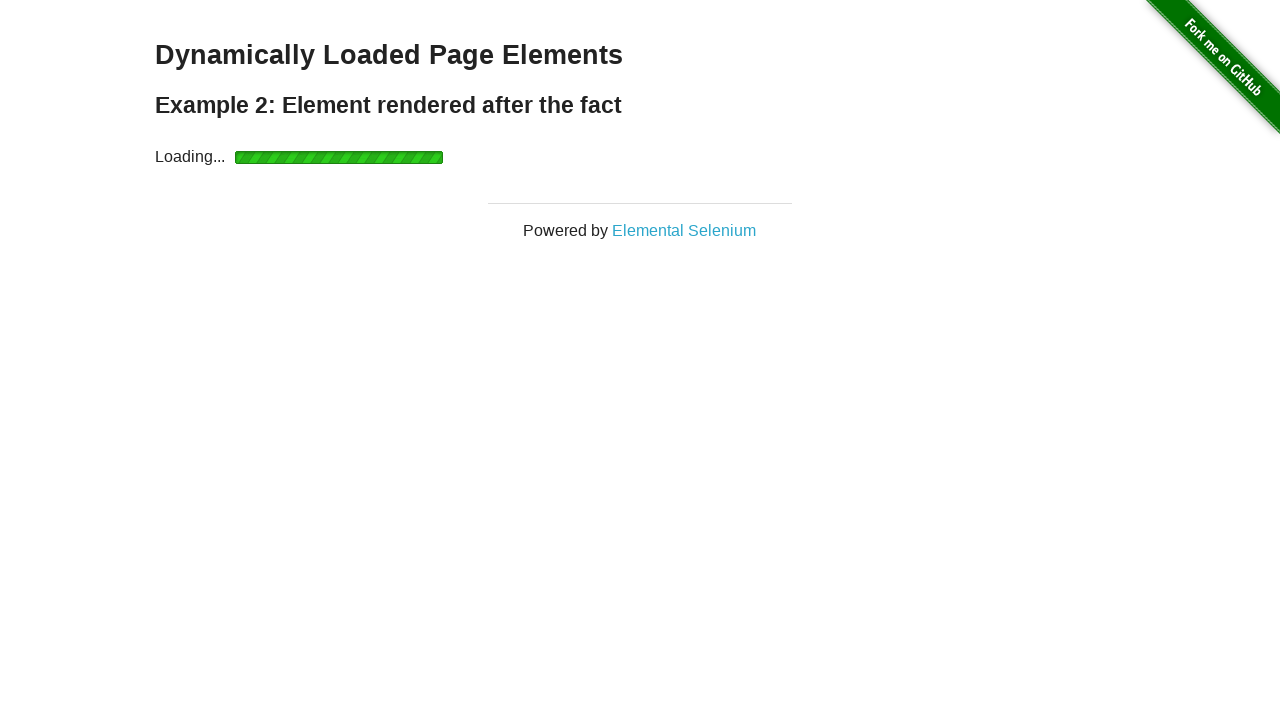

Waited for finish message element to be rendered in the DOM
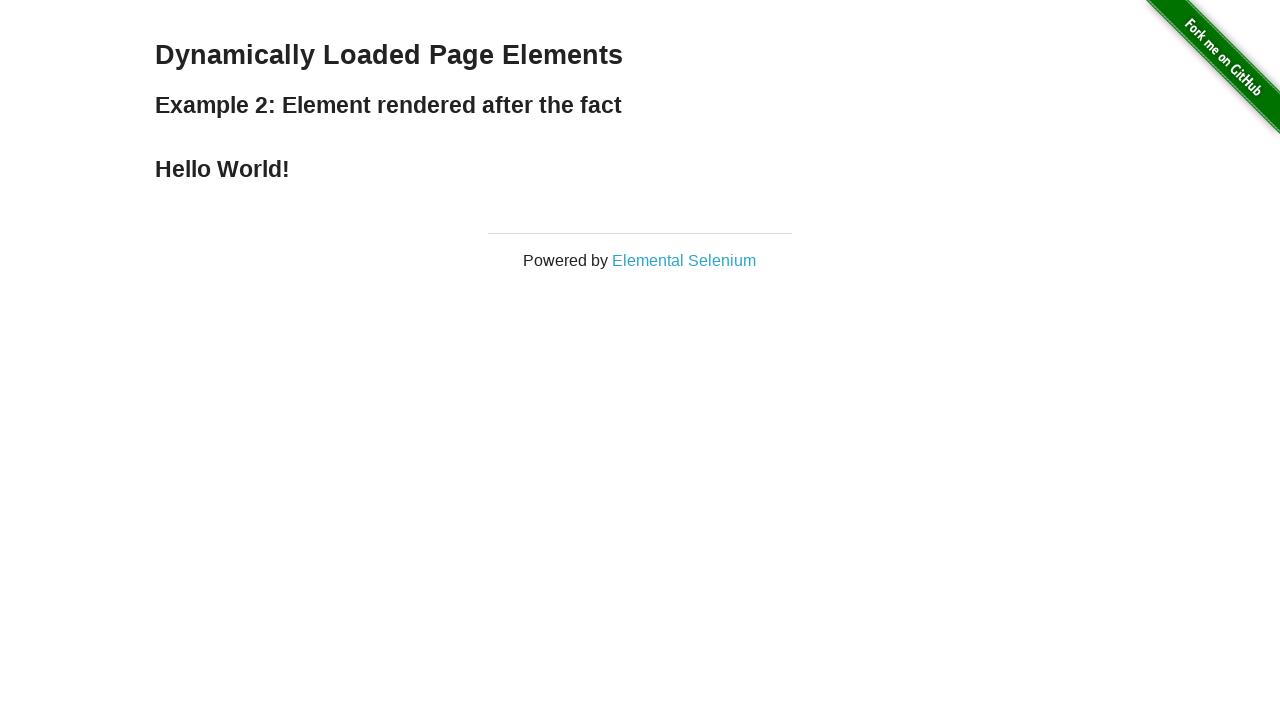

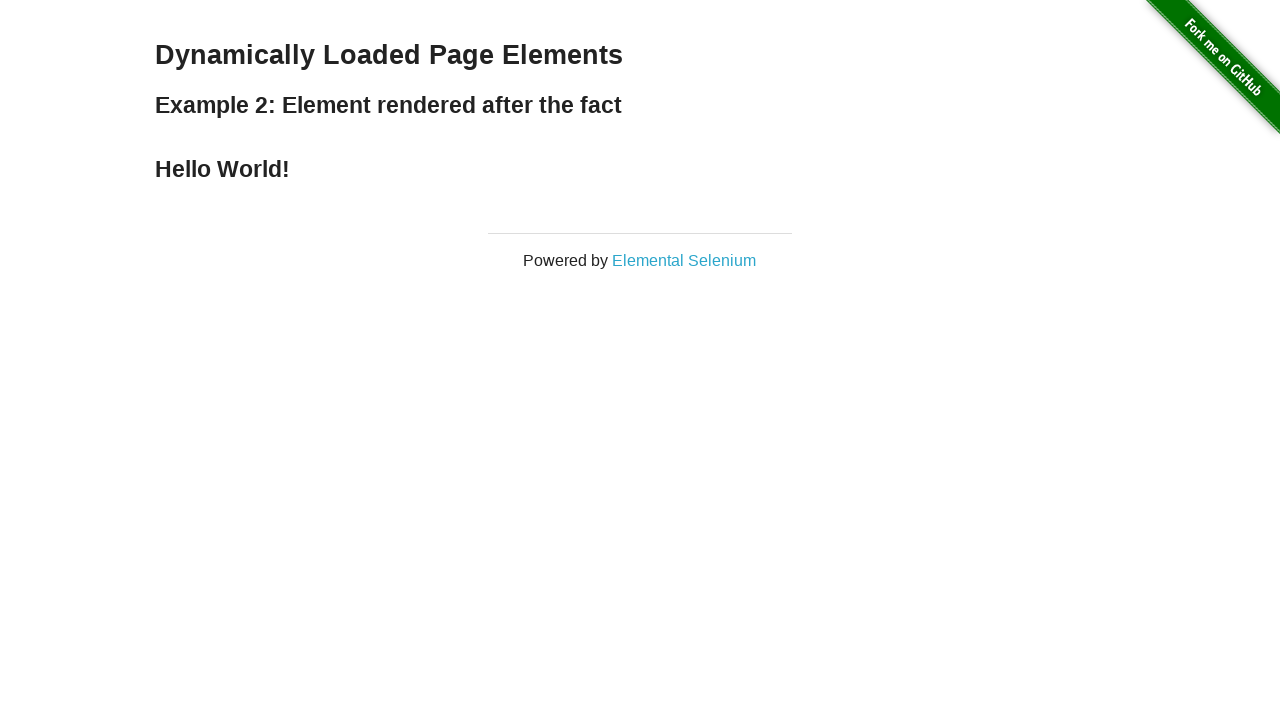